Tests number input field by entering a numeric value and verifying it was entered correctly

Starting URL: https://the-internet.herokuapp.com/inputs

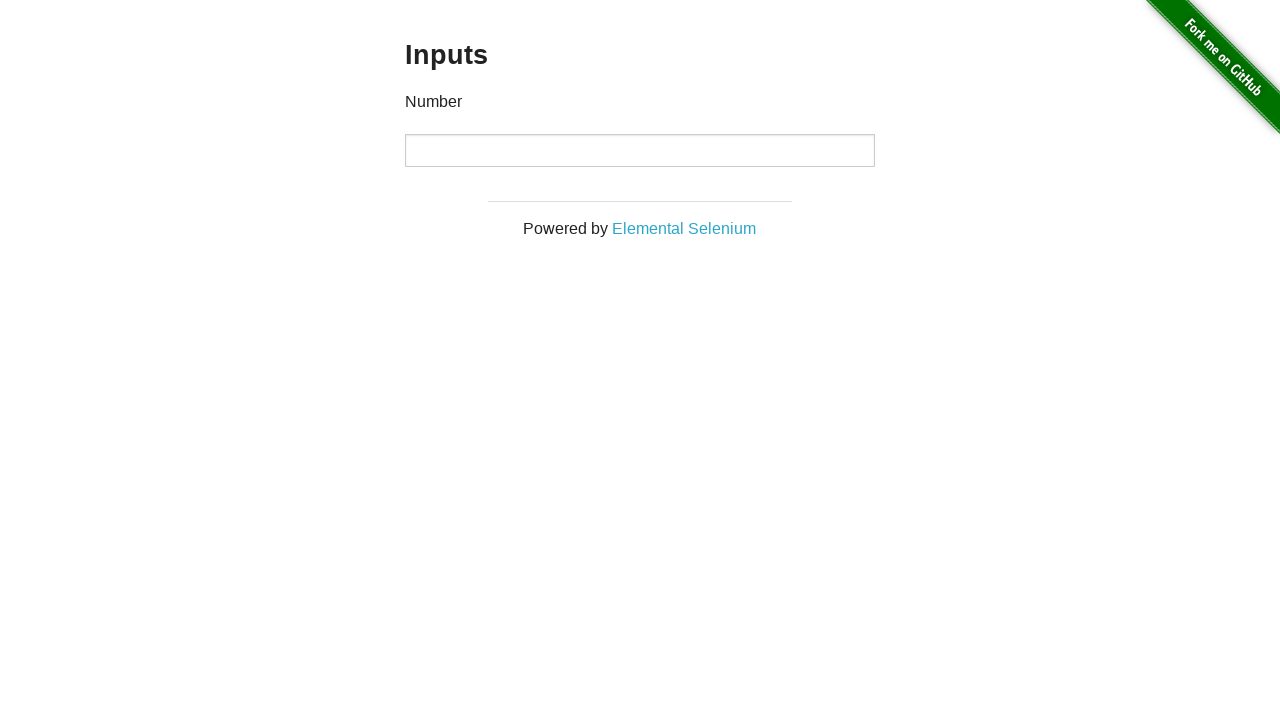

Located the number input field
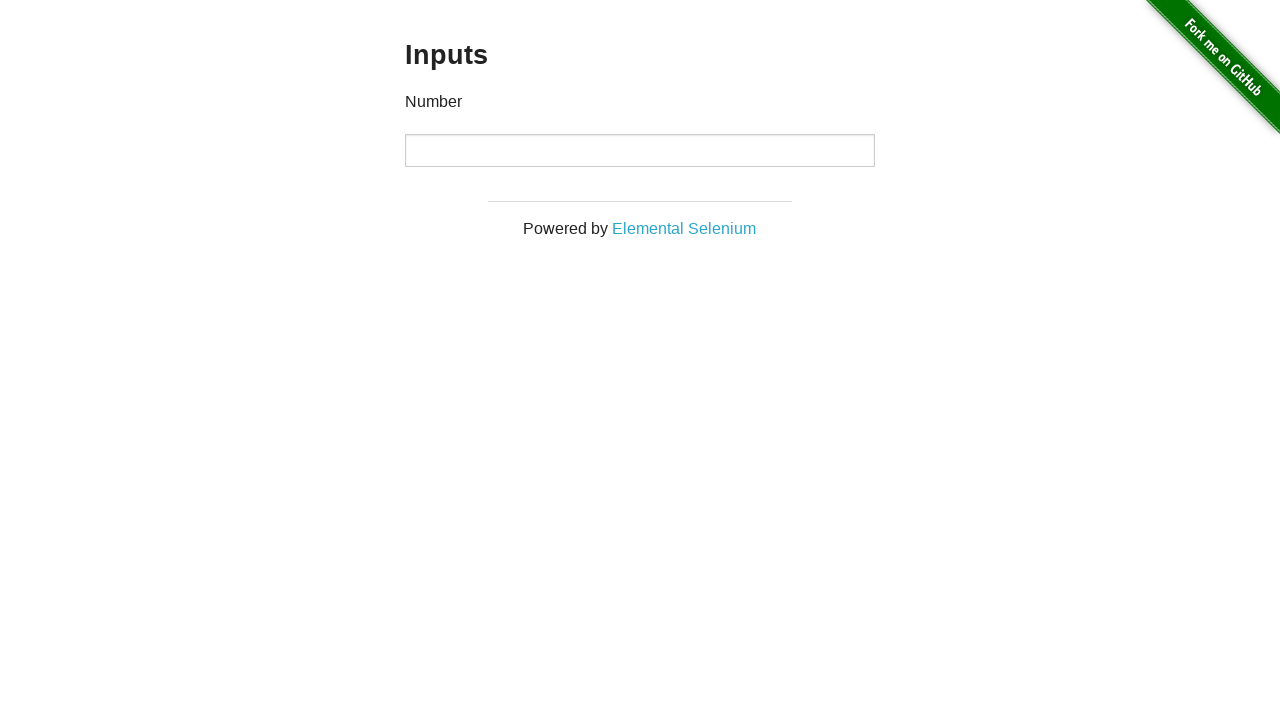

Cleared the number input field on input[type='number']
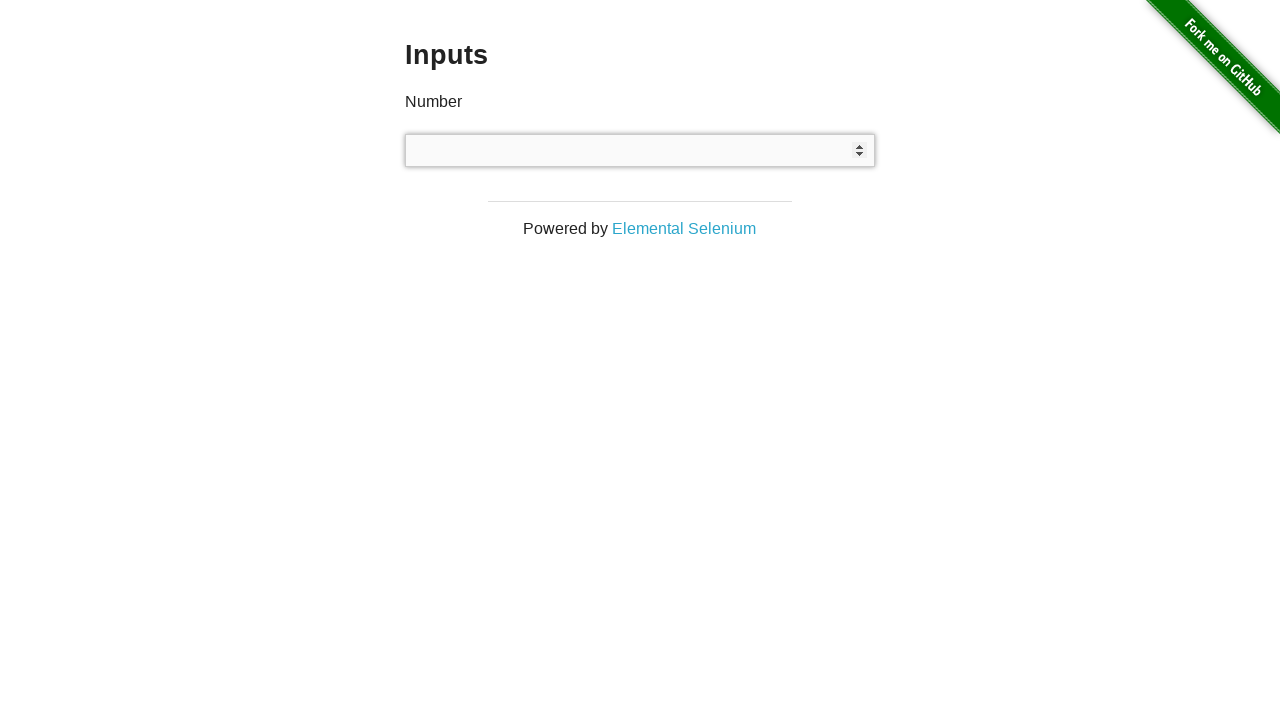

Entered numeric value 12345 into the input field on input[type='number']
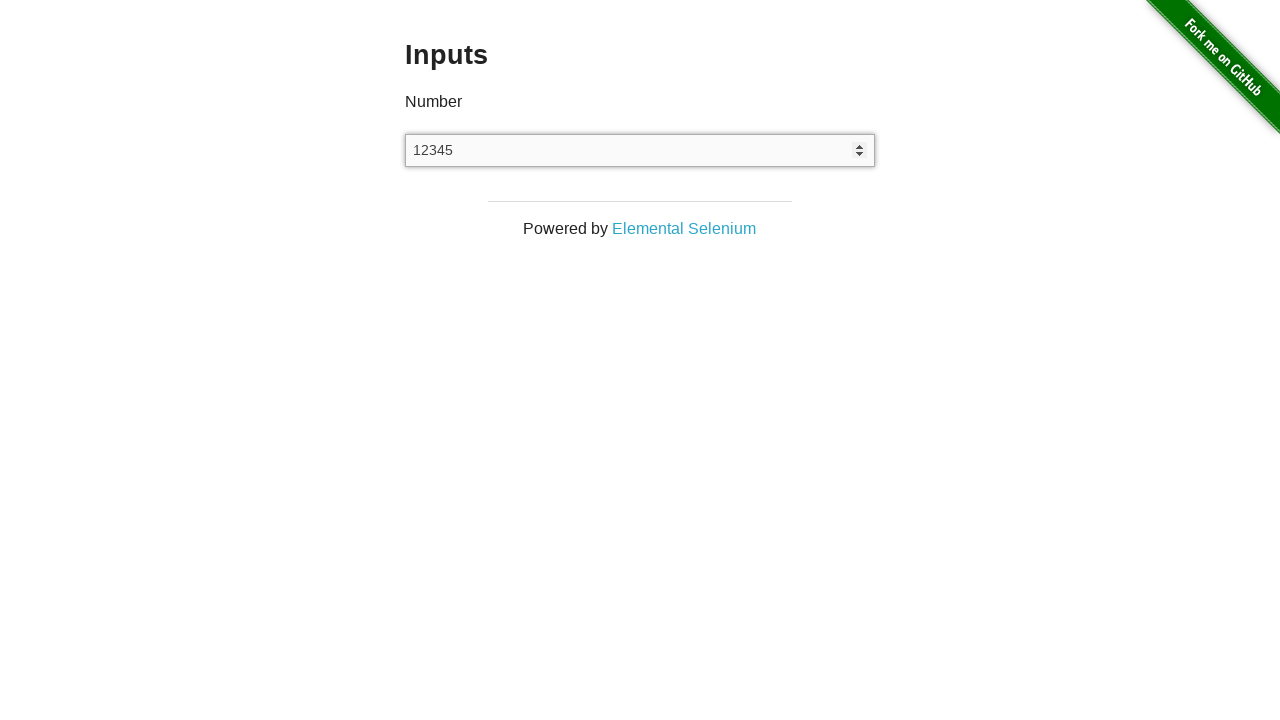

Verified that the input field contains the correct value 12345
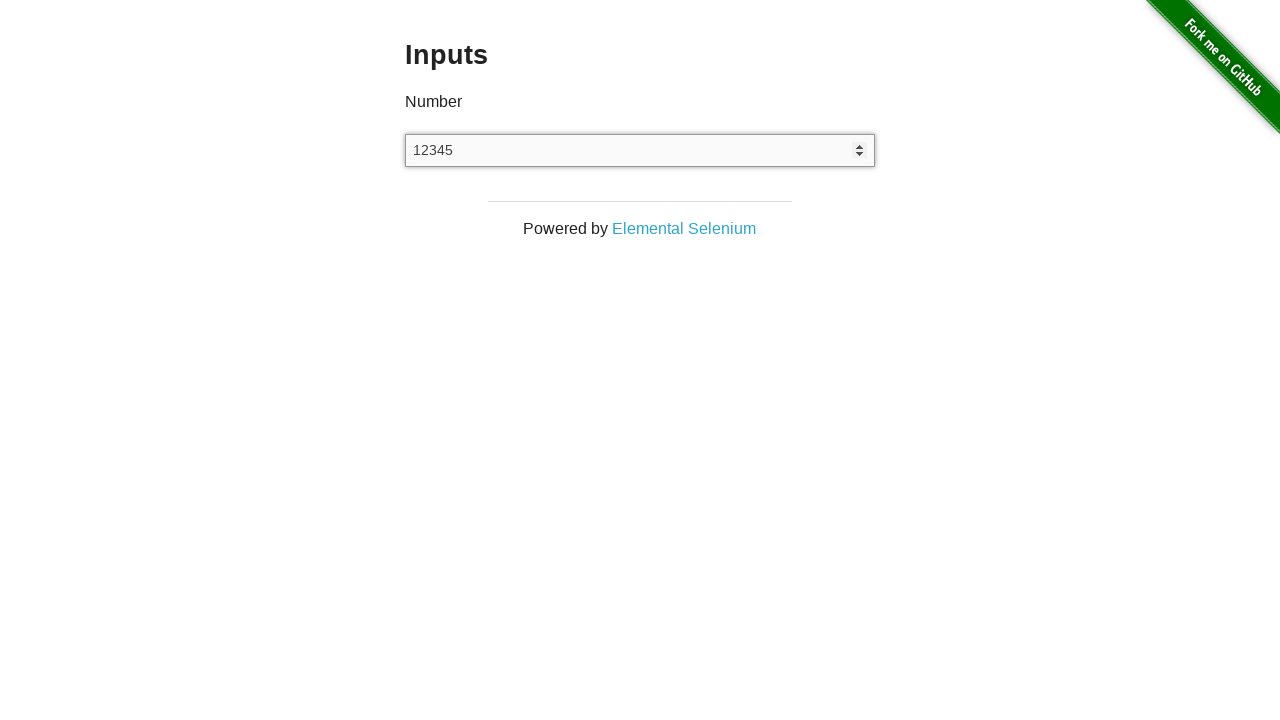

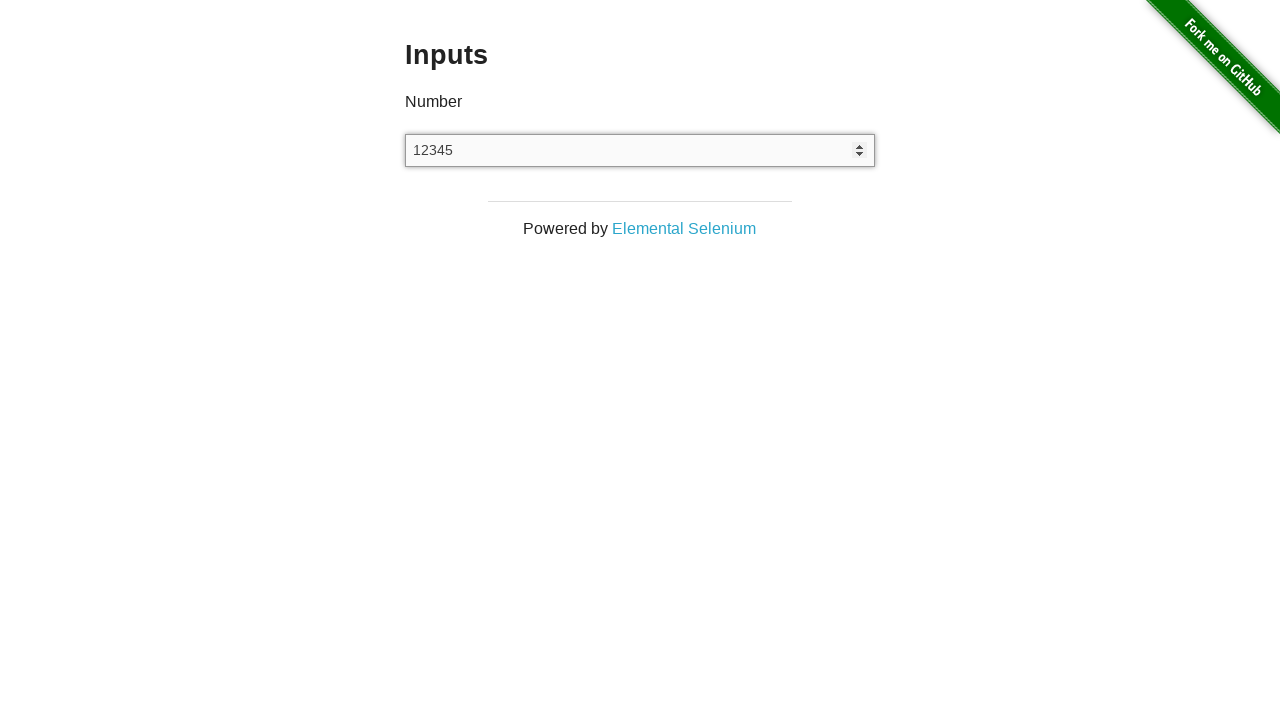